Tests that entered text is trimmed when editing a todo item

Starting URL: https://demo.playwright.dev/todomvc

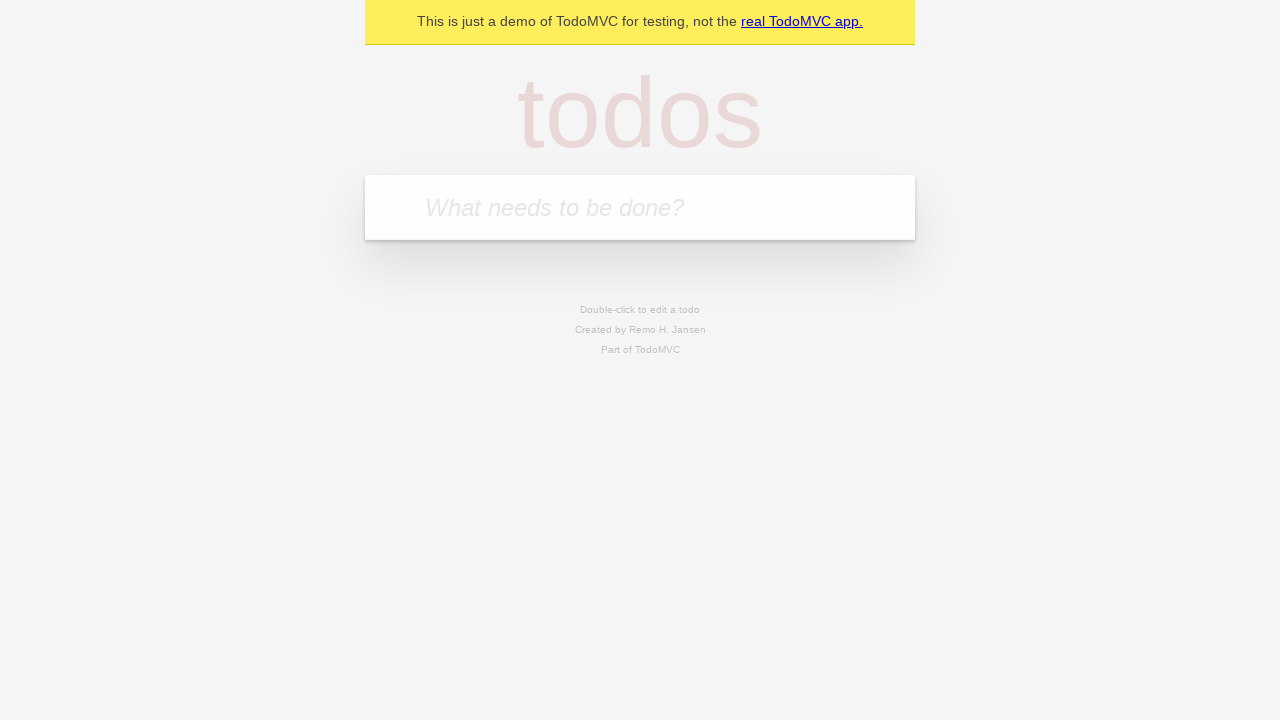

Filled new todo input with 'buy some cheese' on .new-todo
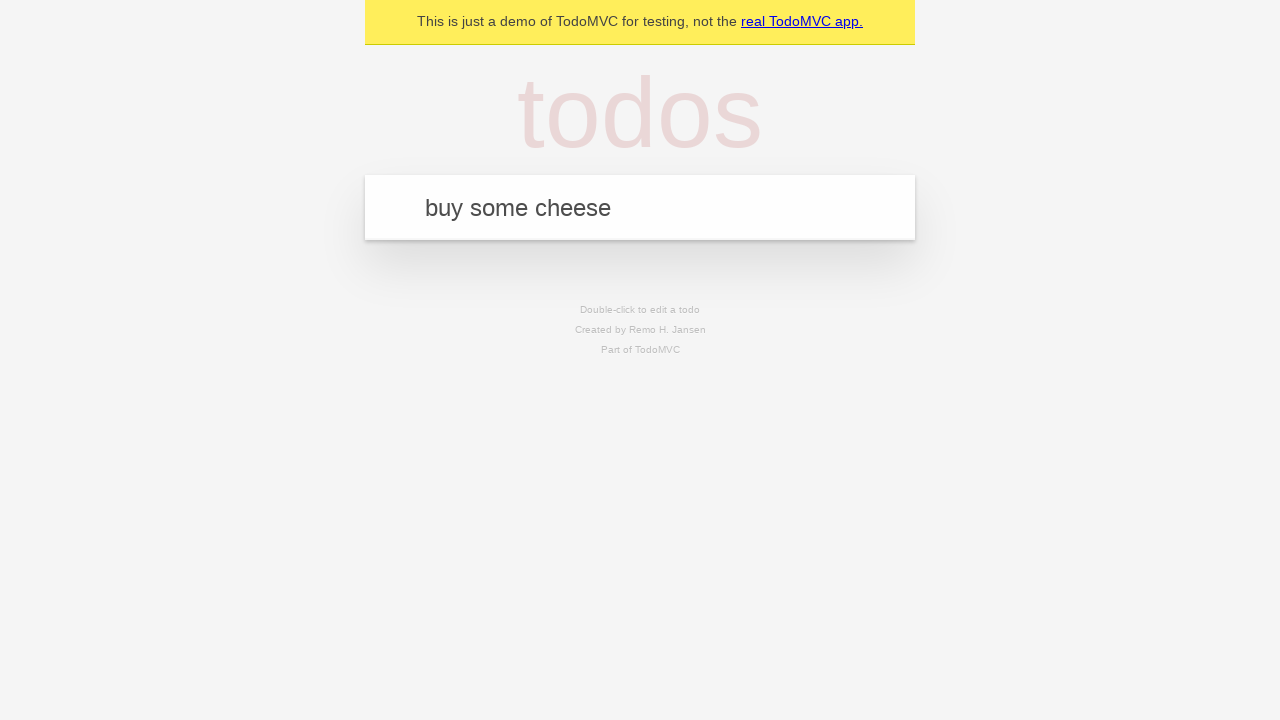

Pressed Enter to create first todo on .new-todo
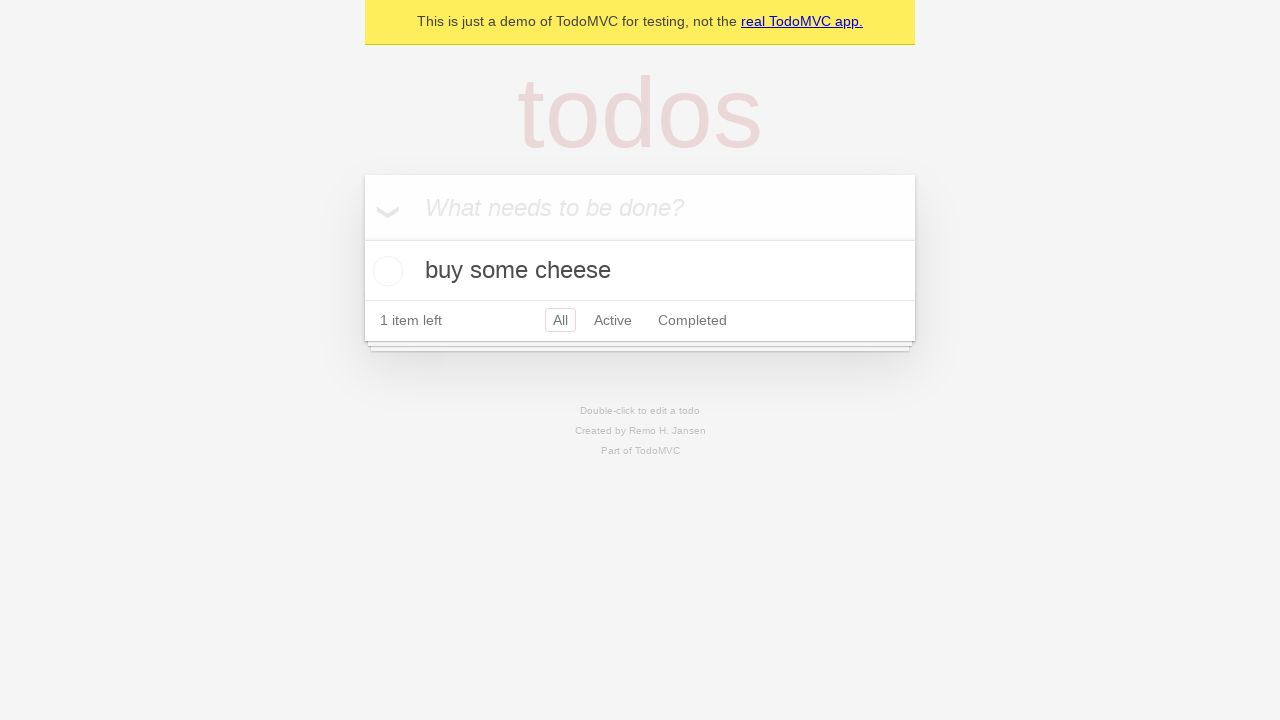

Filled new todo input with 'feed the cat' on .new-todo
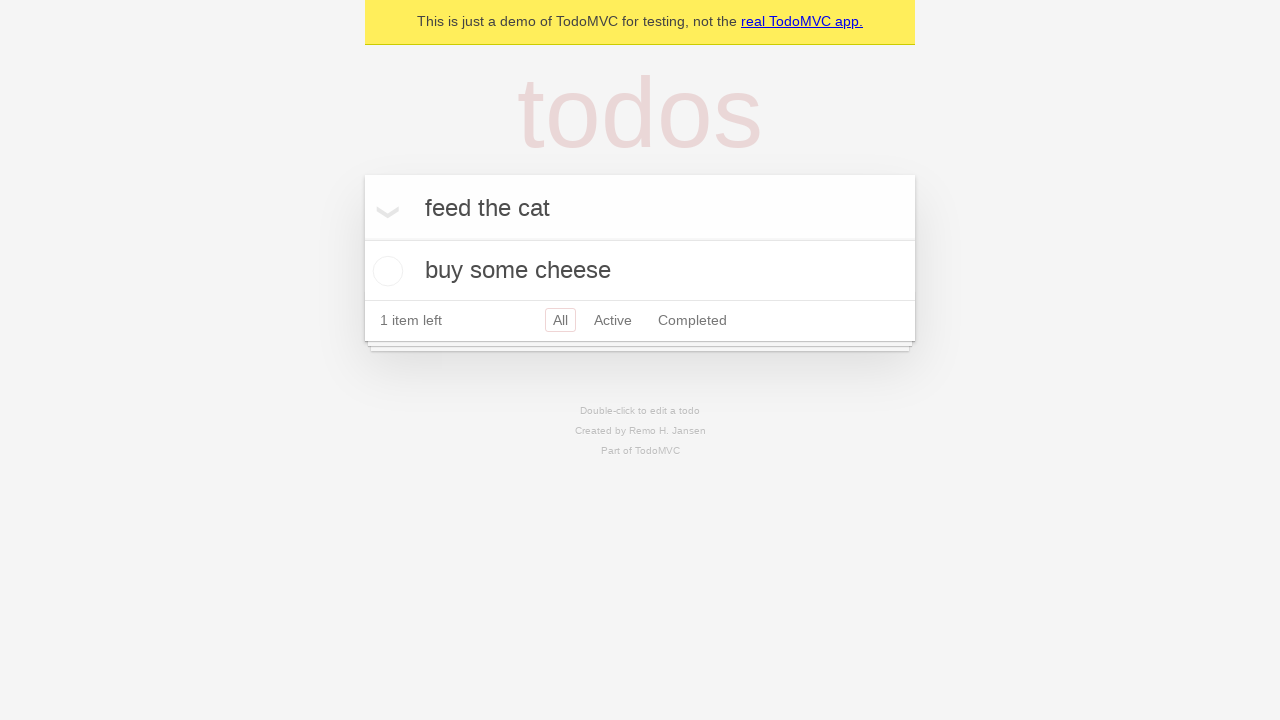

Pressed Enter to create second todo on .new-todo
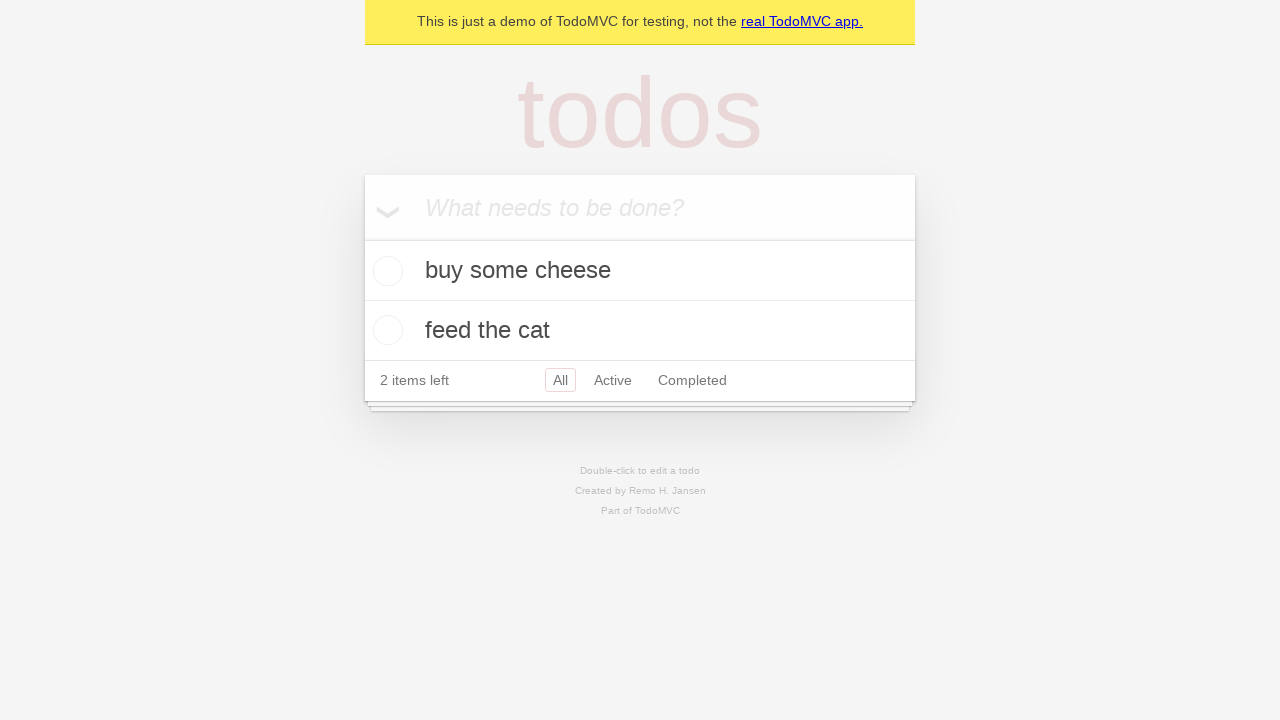

Filled new todo input with 'book a doctors appointment' on .new-todo
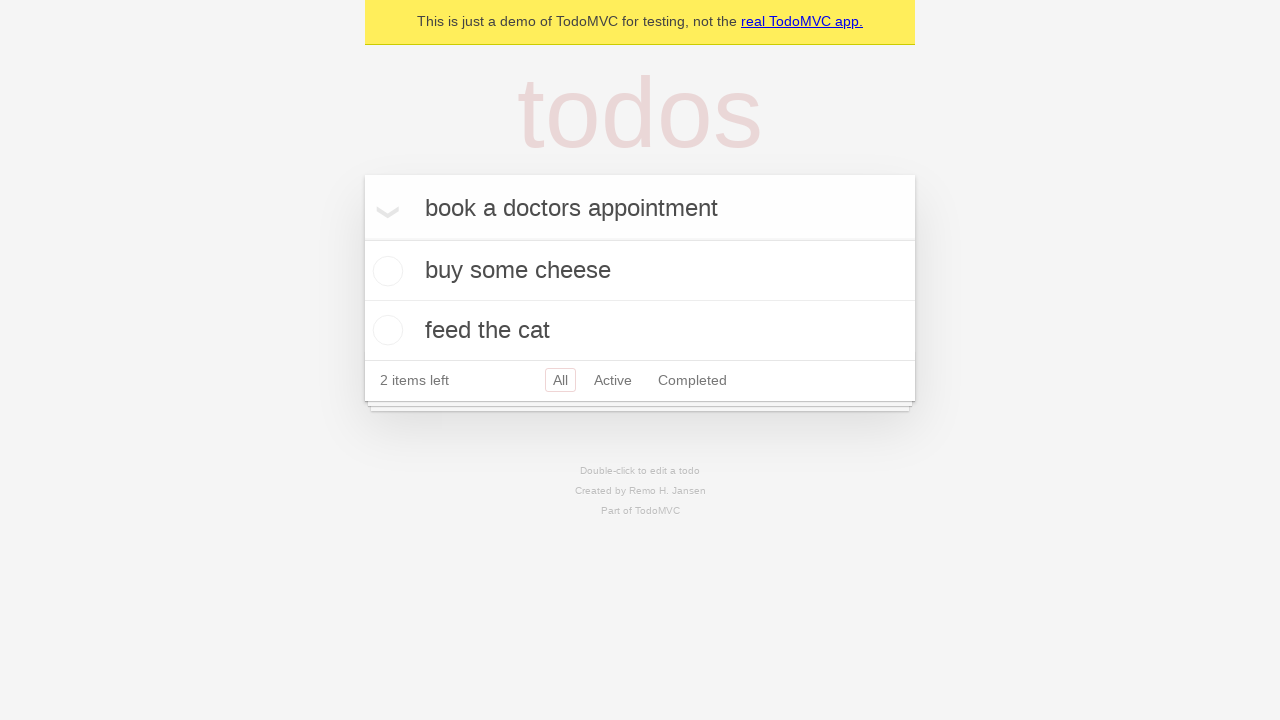

Pressed Enter to create third todo on .new-todo
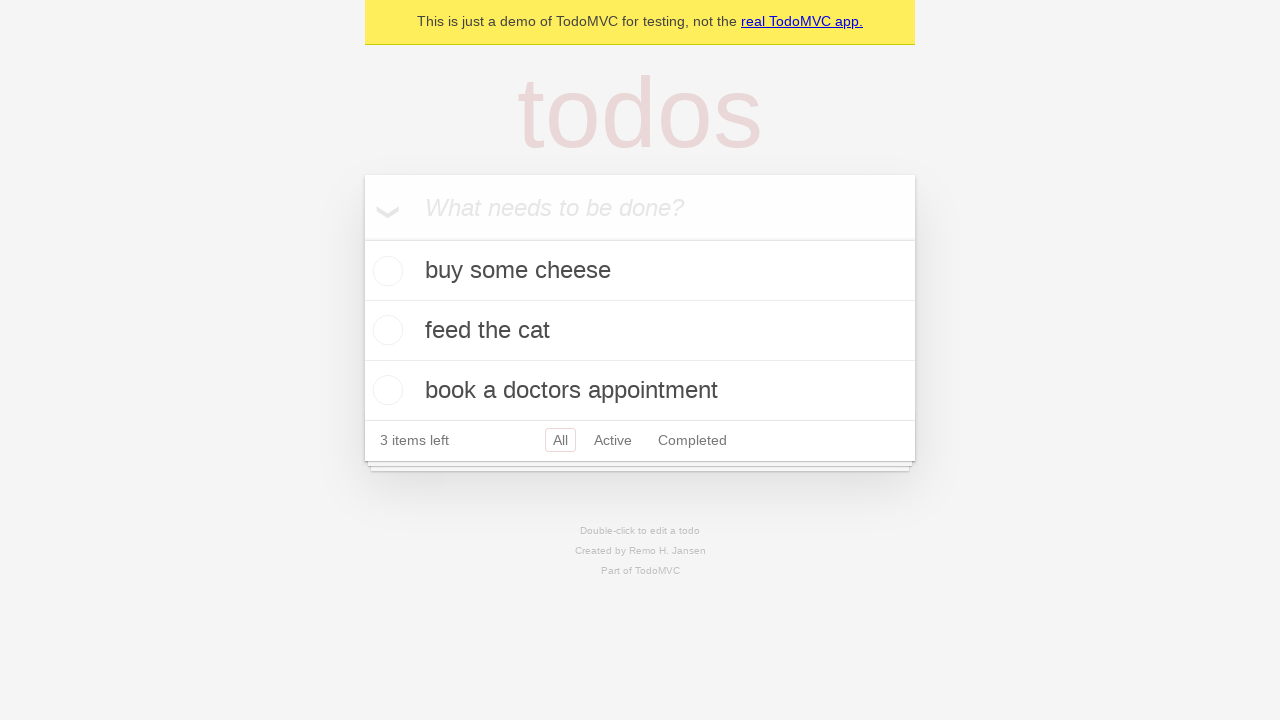

Waited for all three todos to be created
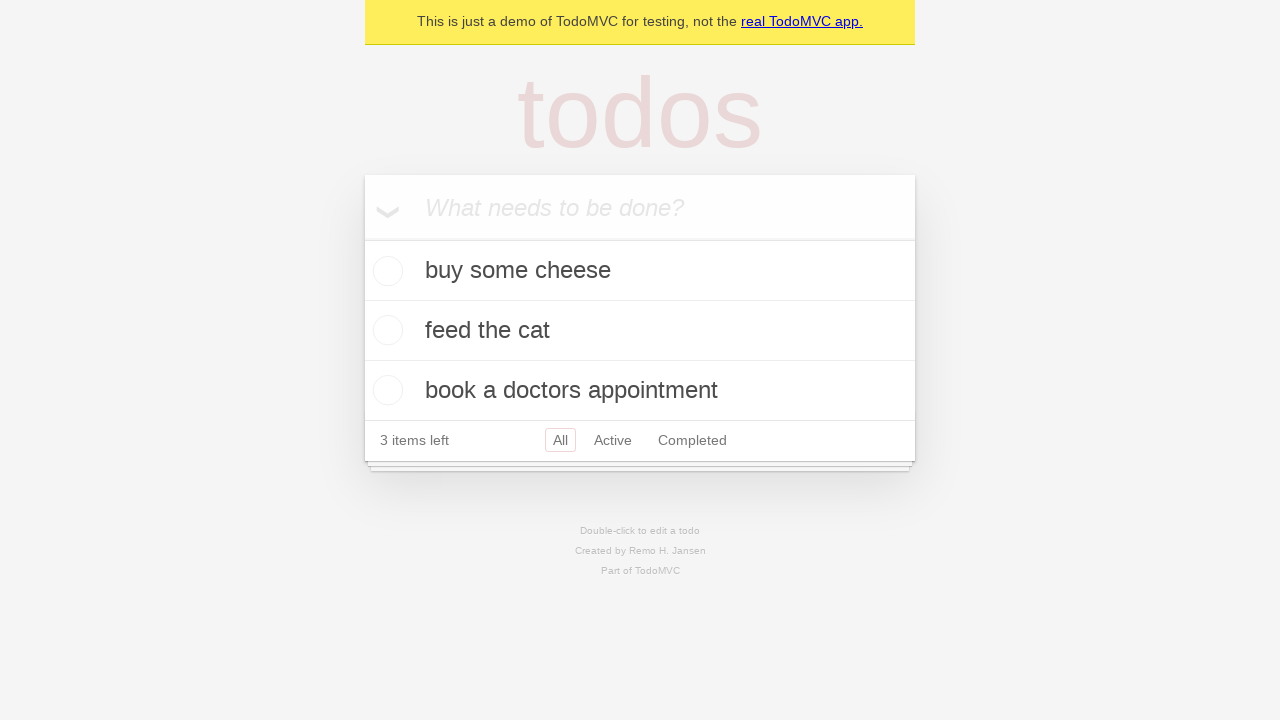

Double-clicked second todo to enter edit mode at (640, 331) on .todo-list li >> nth=1
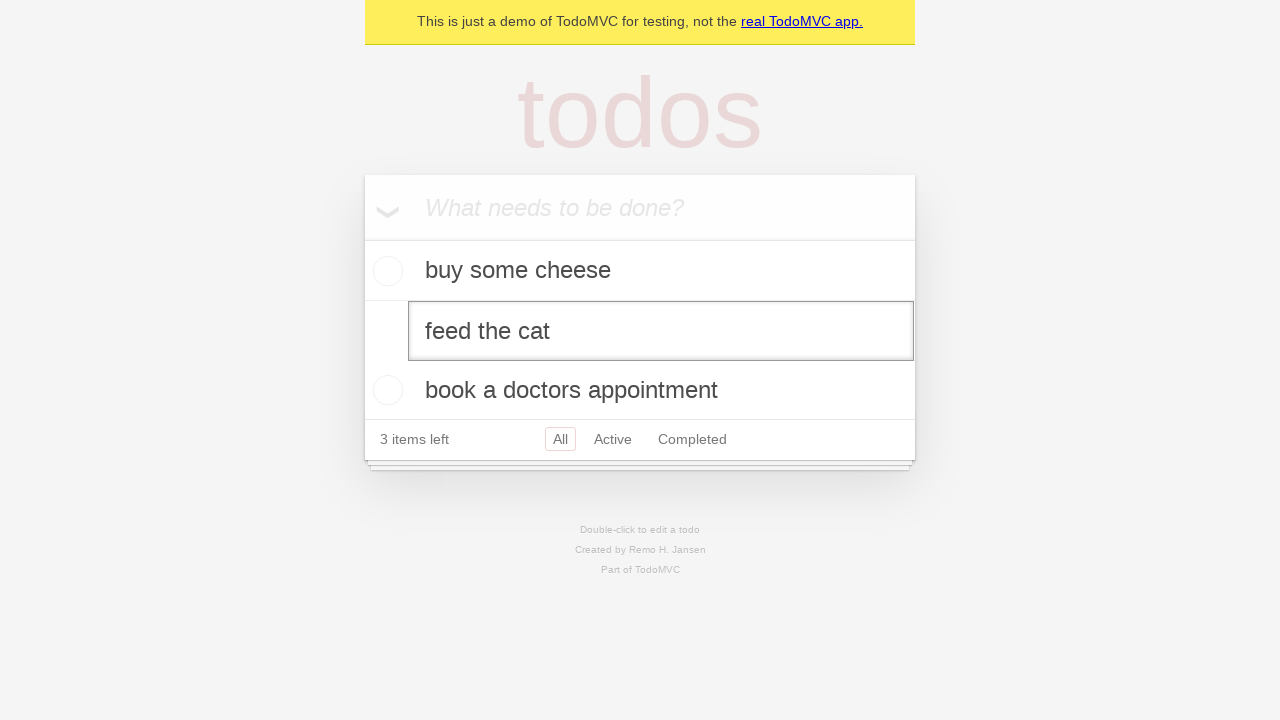

Filled edit field with text containing leading and trailing spaces on .todo-list li >> nth=1 >> .edit
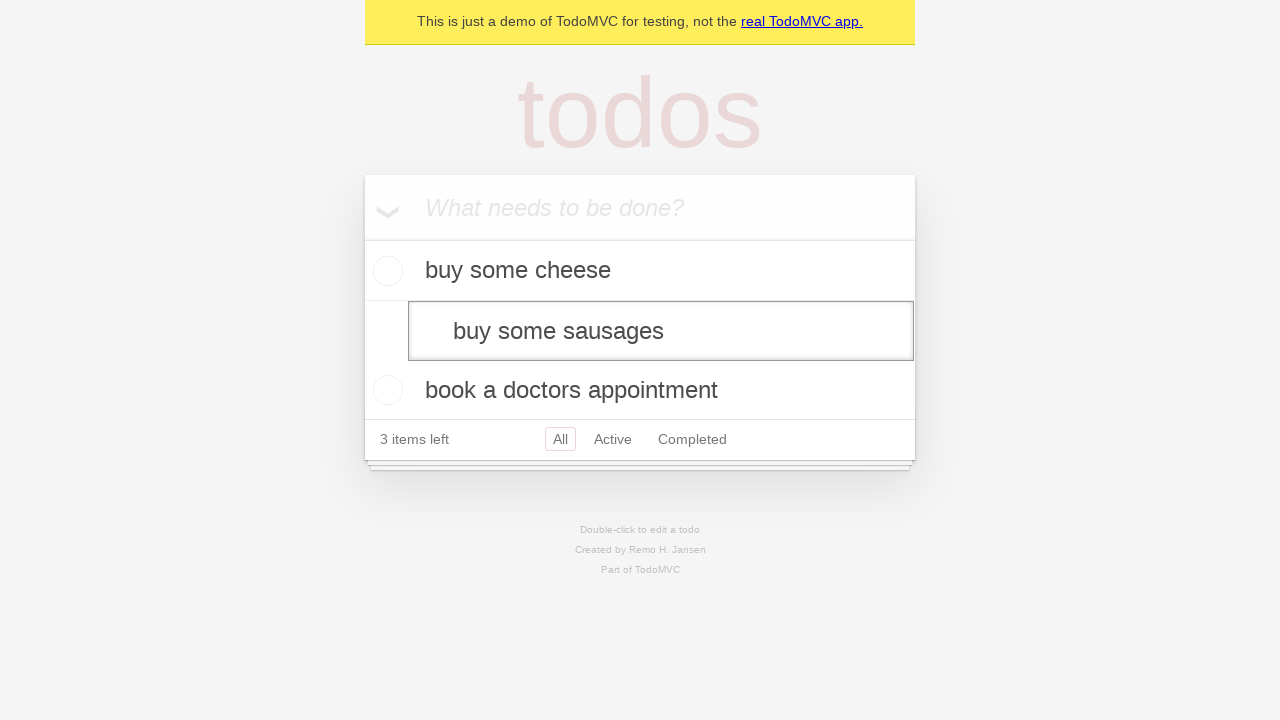

Pressed Enter to submit edited todo text on .todo-list li >> nth=1 >> .edit
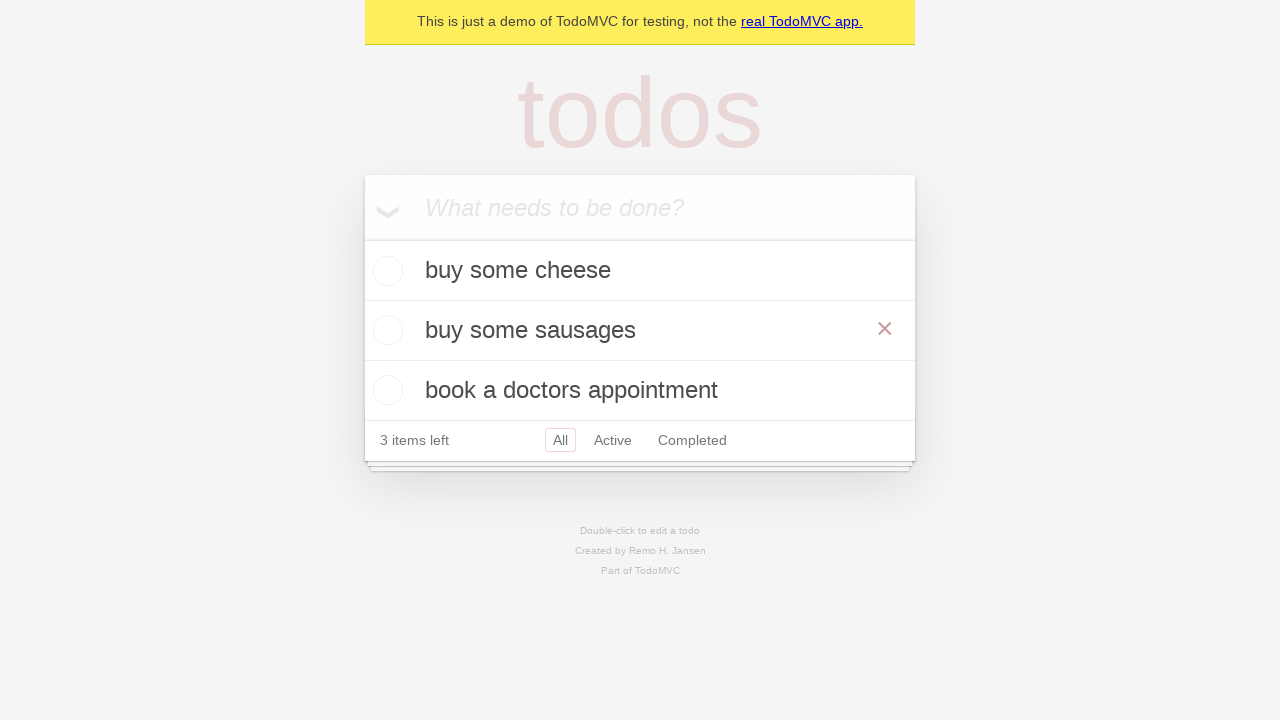

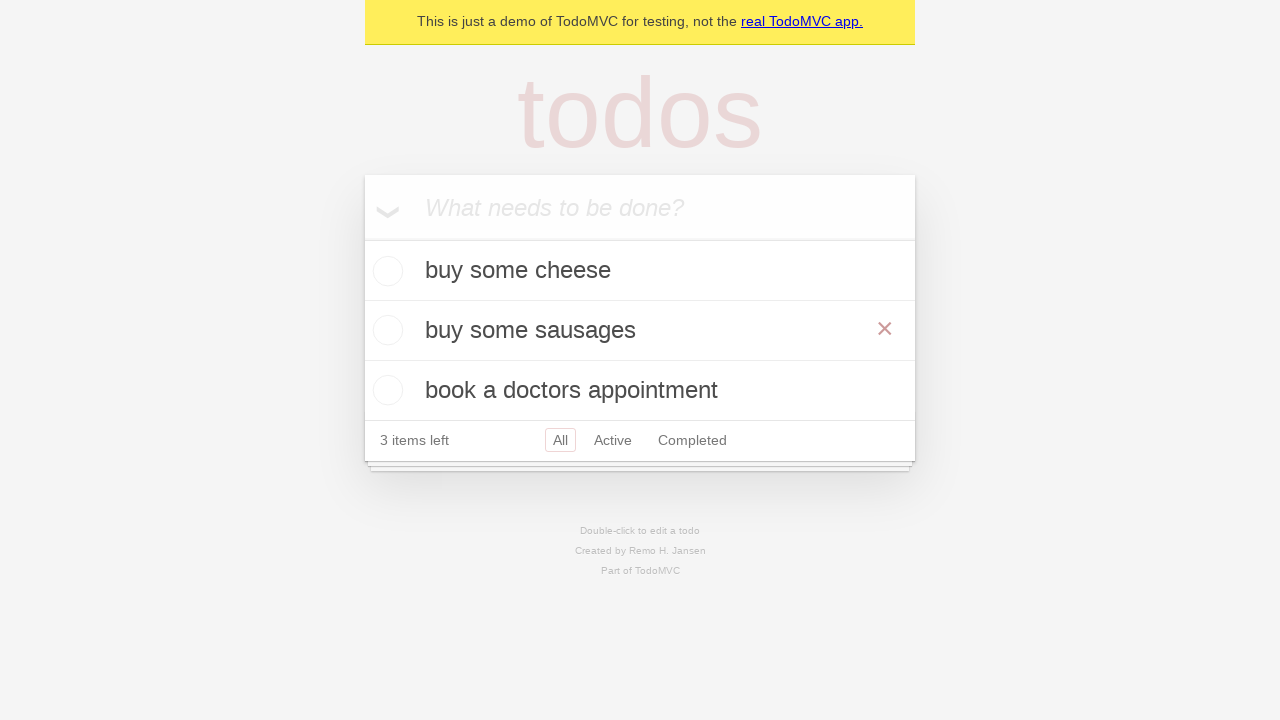